Tests handling of JavaScript popup dialogs (alert, confirm, and prompt) by clicking trigger buttons, interacting with the dialogs, and verifying the result text displayed on the page.

Starting URL: https://the-internet.herokuapp.com/javascript_alerts

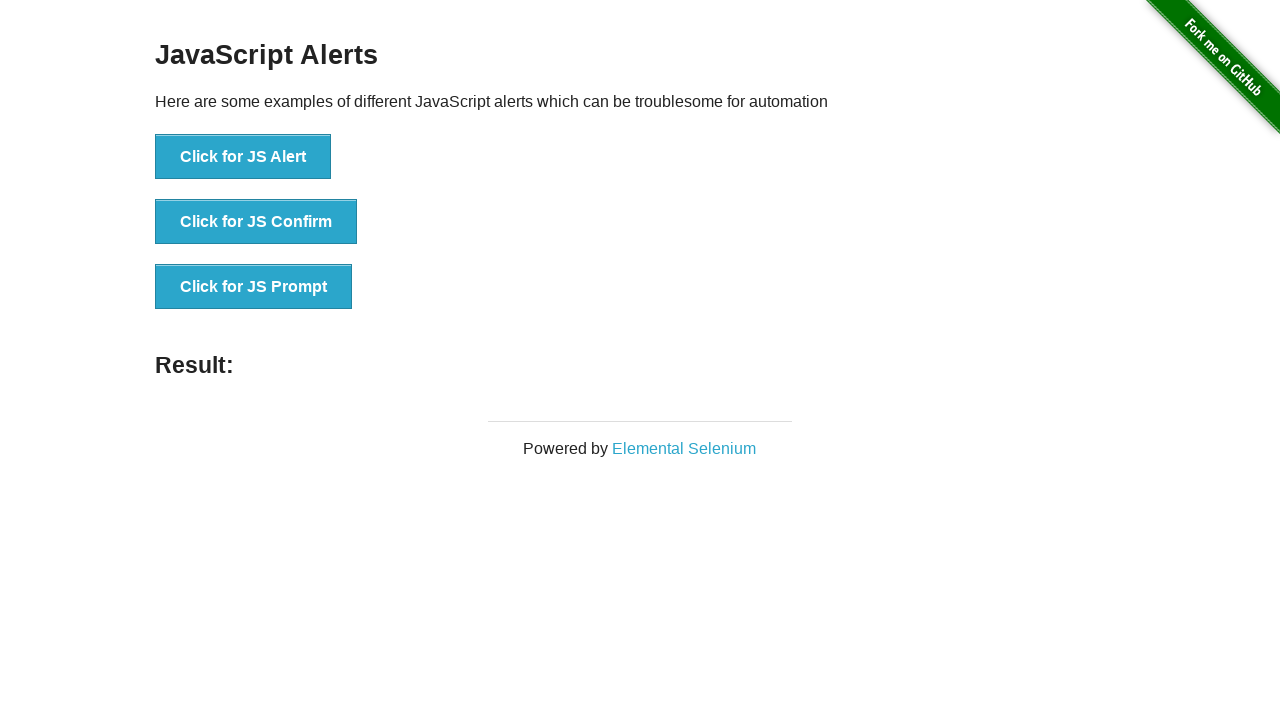

Clicked the alert button to trigger JavaScript alert dialog at (243, 157) on xpath=//*[@id='content']/div/ul/li[1]/button
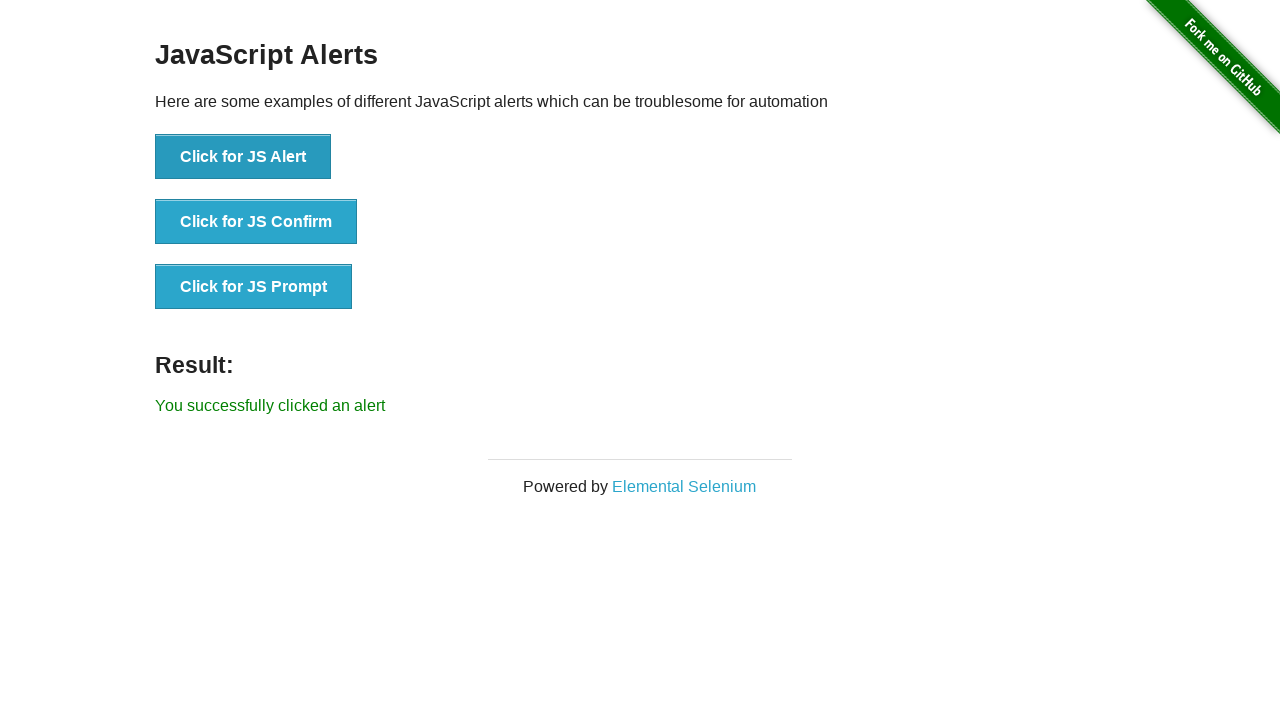

Clicked alert button again and accepted the dialog at (243, 157) on xpath=//*[@id='content']/div/ul/li[1]/button
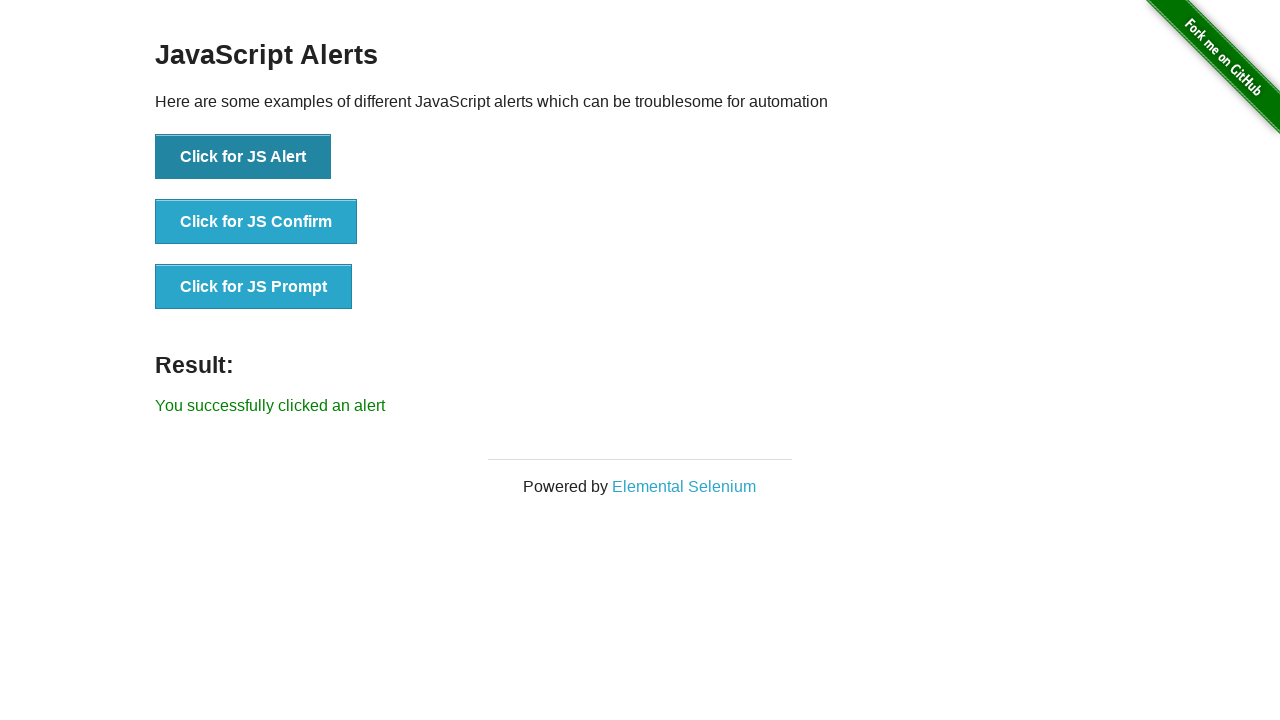

Alert result text appeared on page
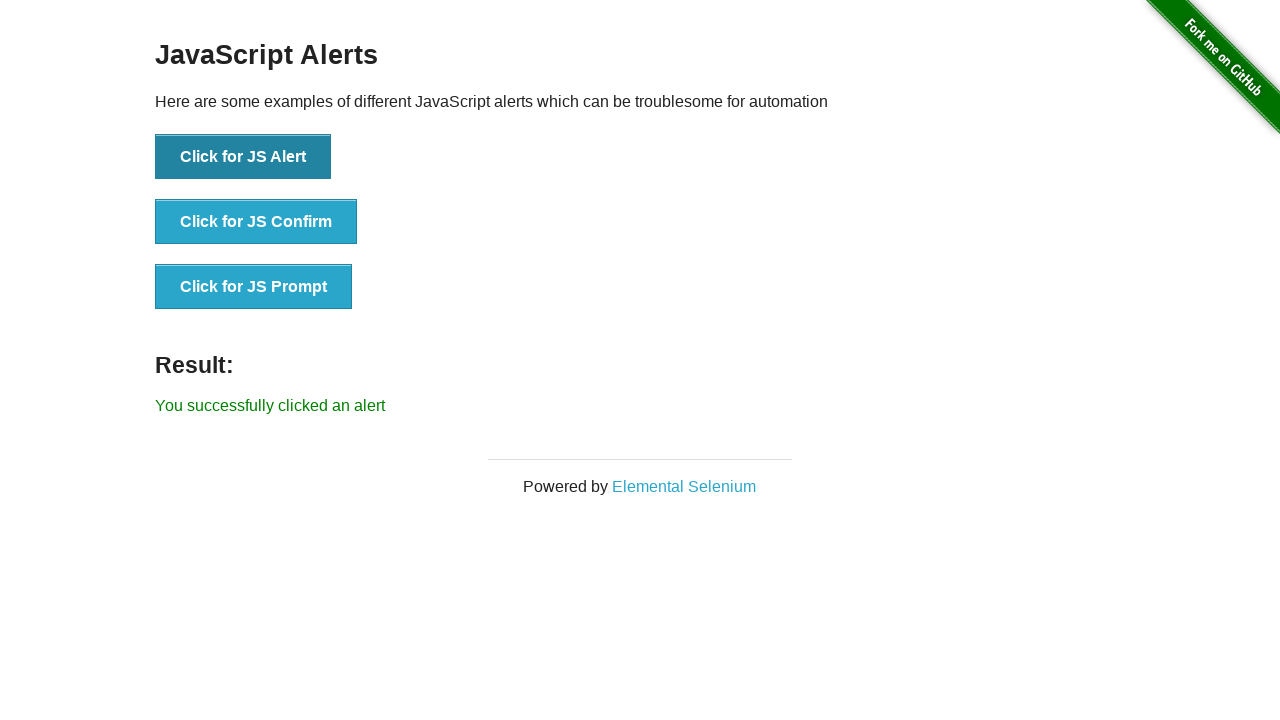

Clicked confirm button and dismissed the confirmation dialog at (256, 222) on xpath=//*[@id='content']/div/ul/li[2]/button
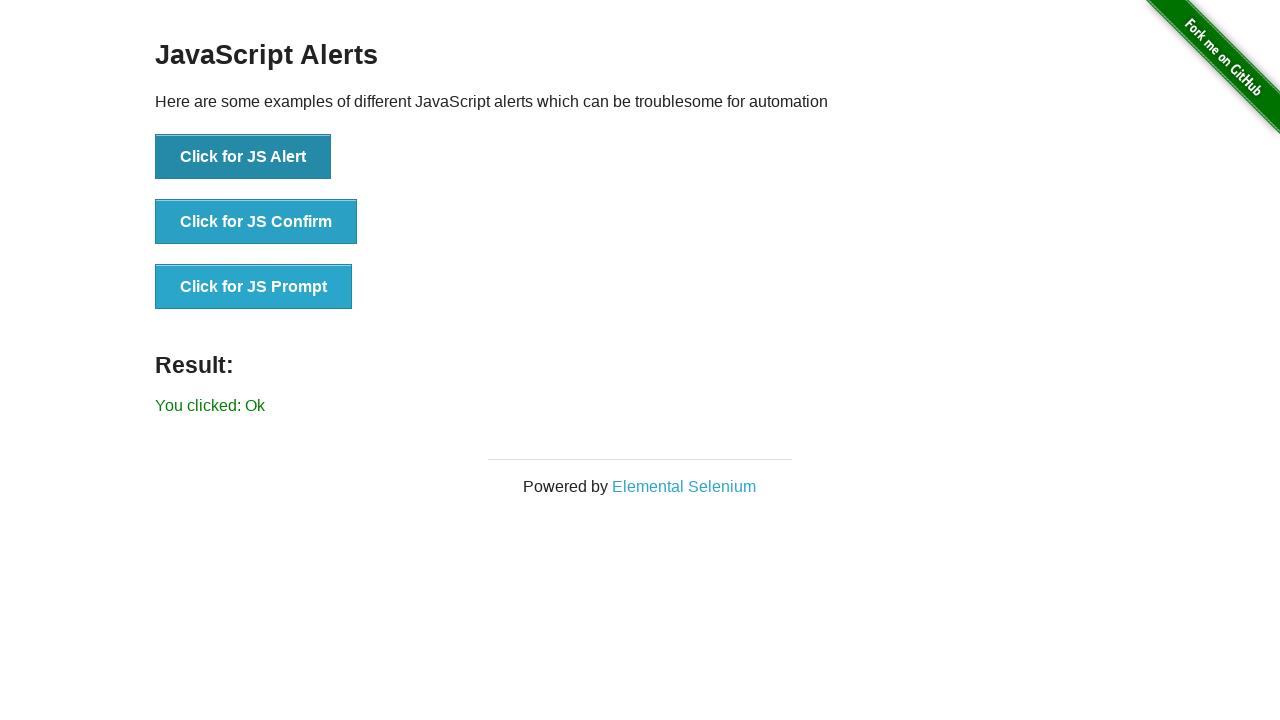

Confirm dialog result text updated on page
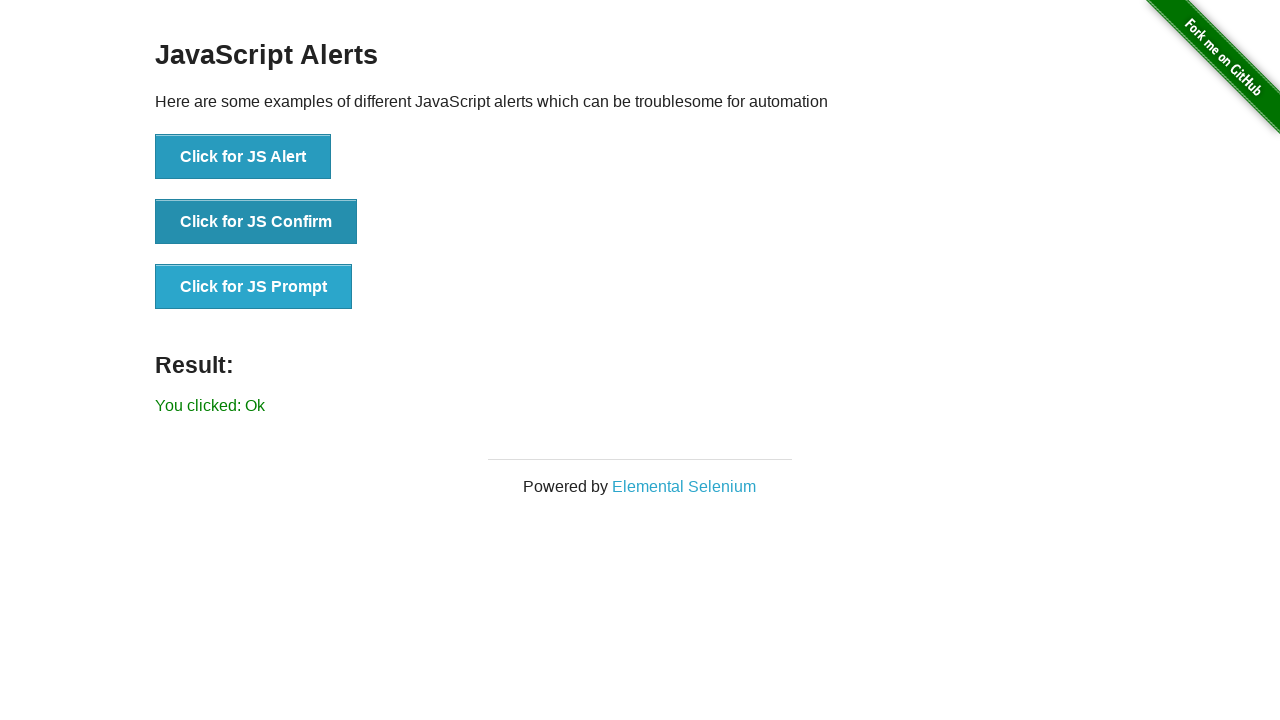

Clicked prompt button and accepted dialog with text 'i am a kishor' at (254, 287) on xpath=//*[@id='content']/div/ul/li[3]/button
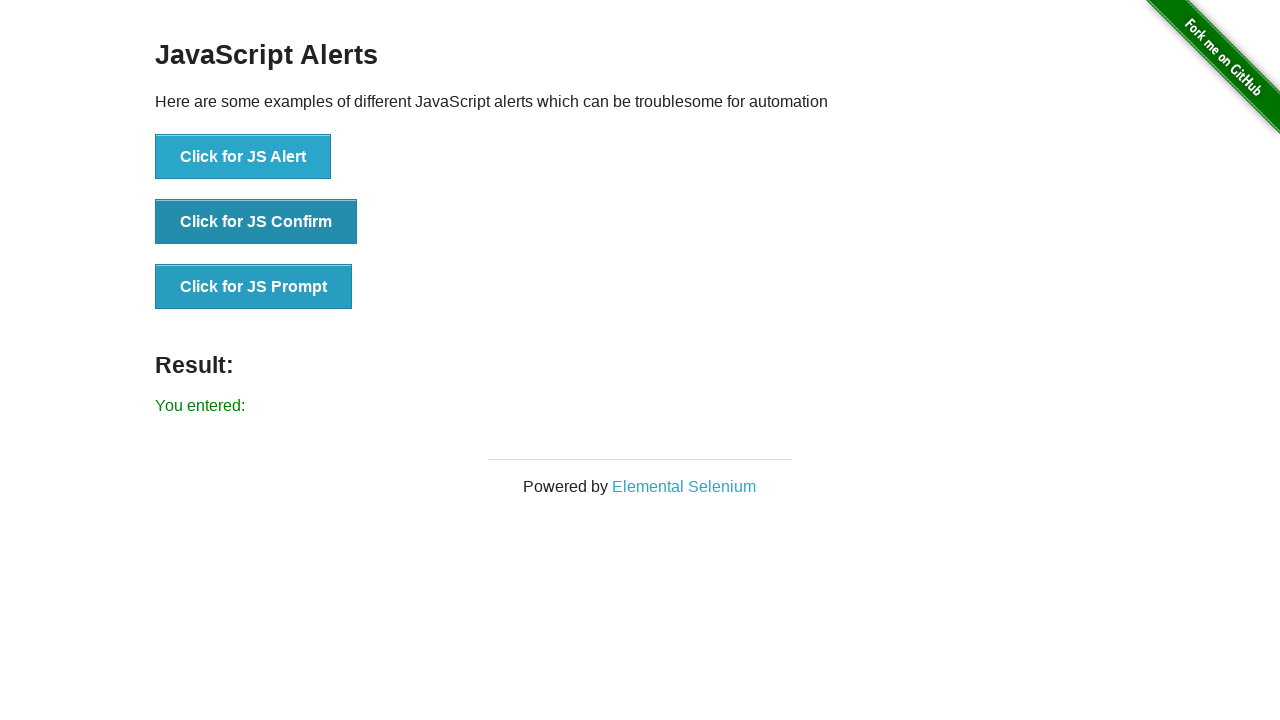

Prompt dialog result text appeared on page
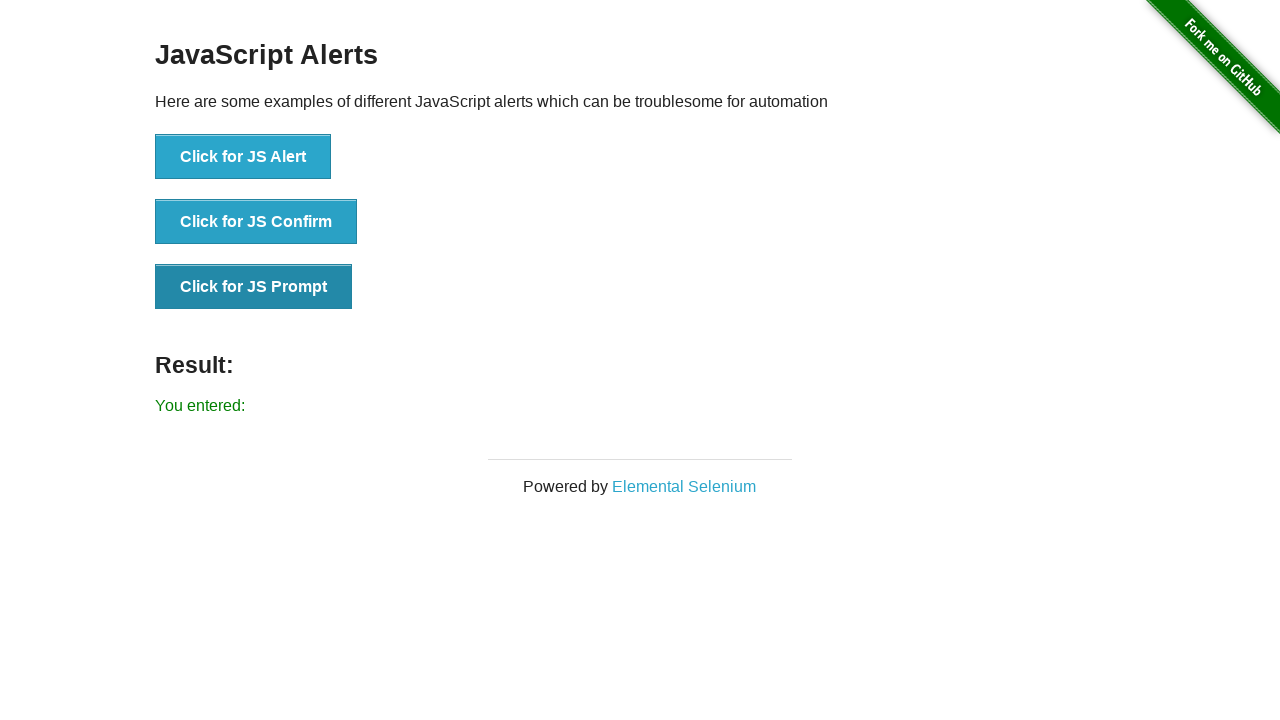

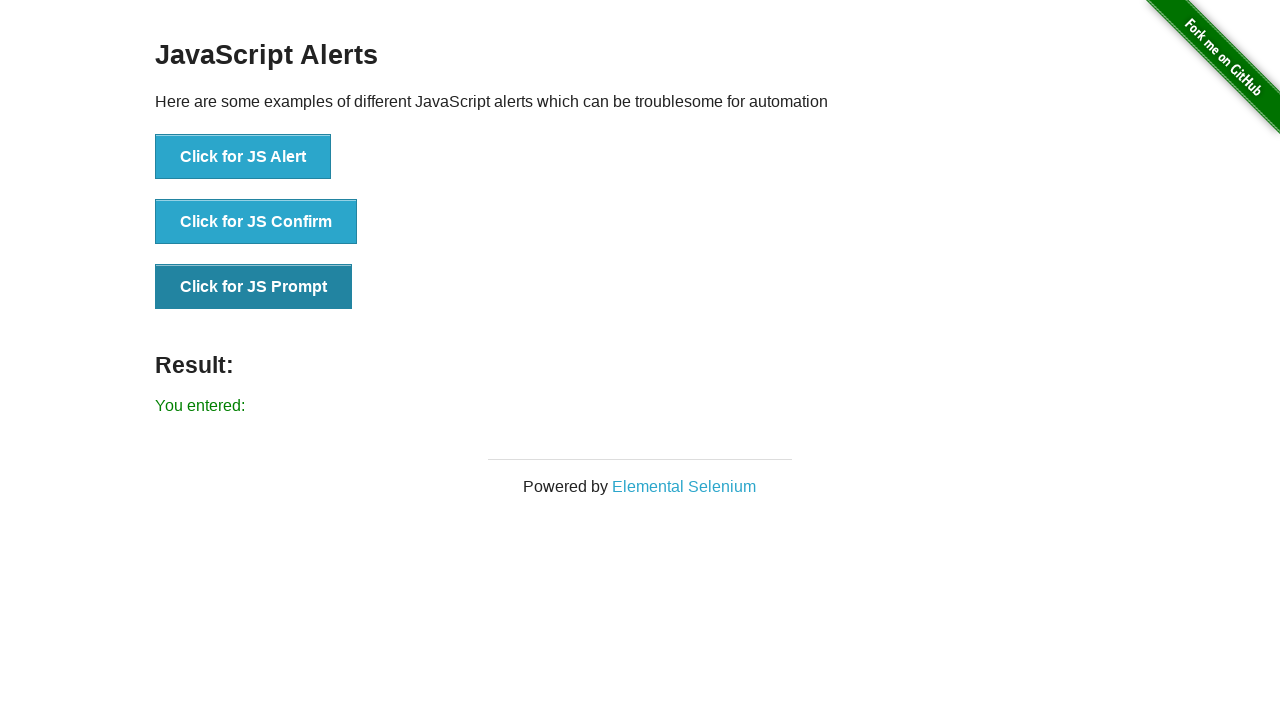